Navigates to MoneyControl's F&O market snapshot page and clicks on a market data element in the left panel section.

Starting URL: https://www.moneycontrol.com/markets/fno-market-snapshot

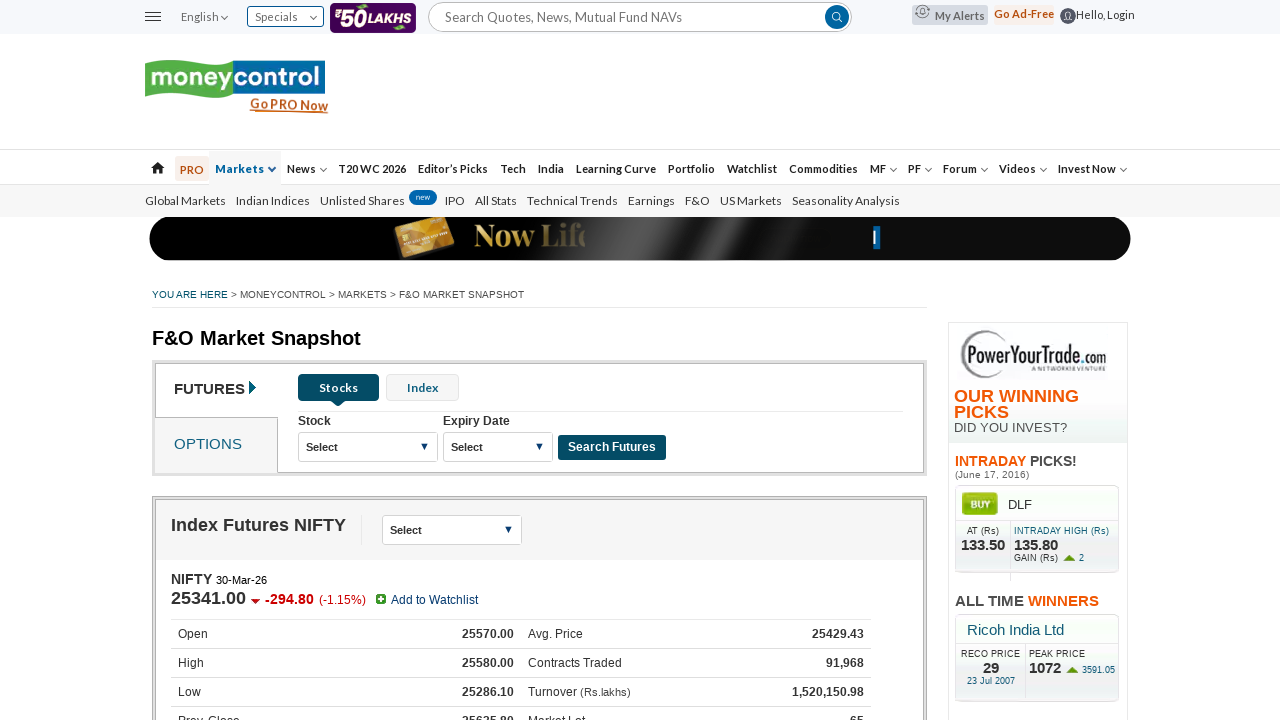

Waited for page to load with networkidle state
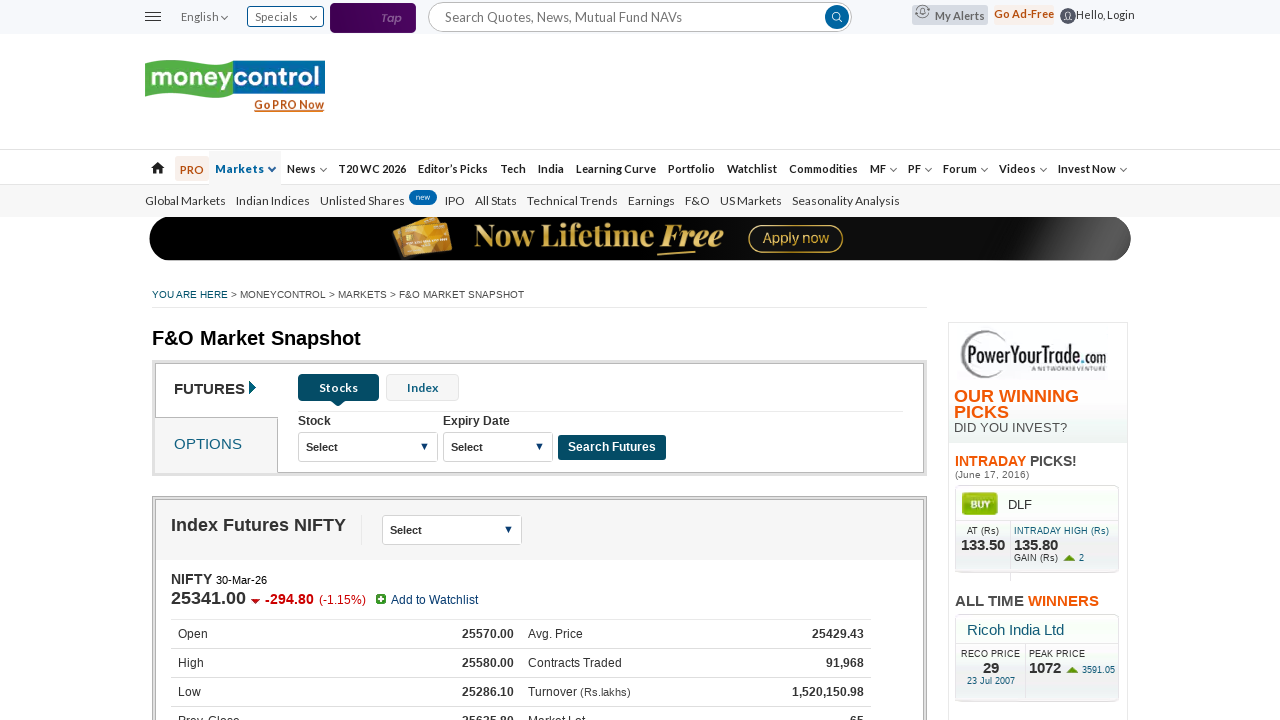

Clicked on market data element in left panel section at (795, 361) on (//div[contains(@class,'leftD')])[2]
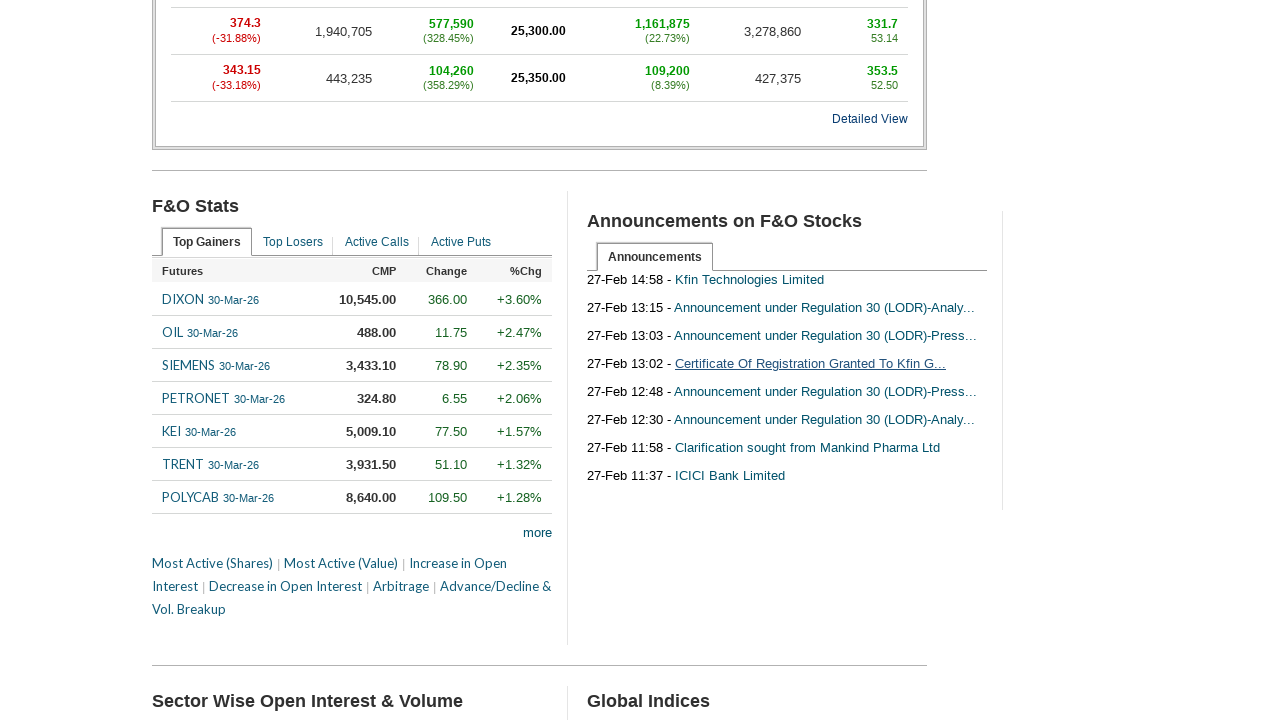

Waited 1 second for interaction to complete
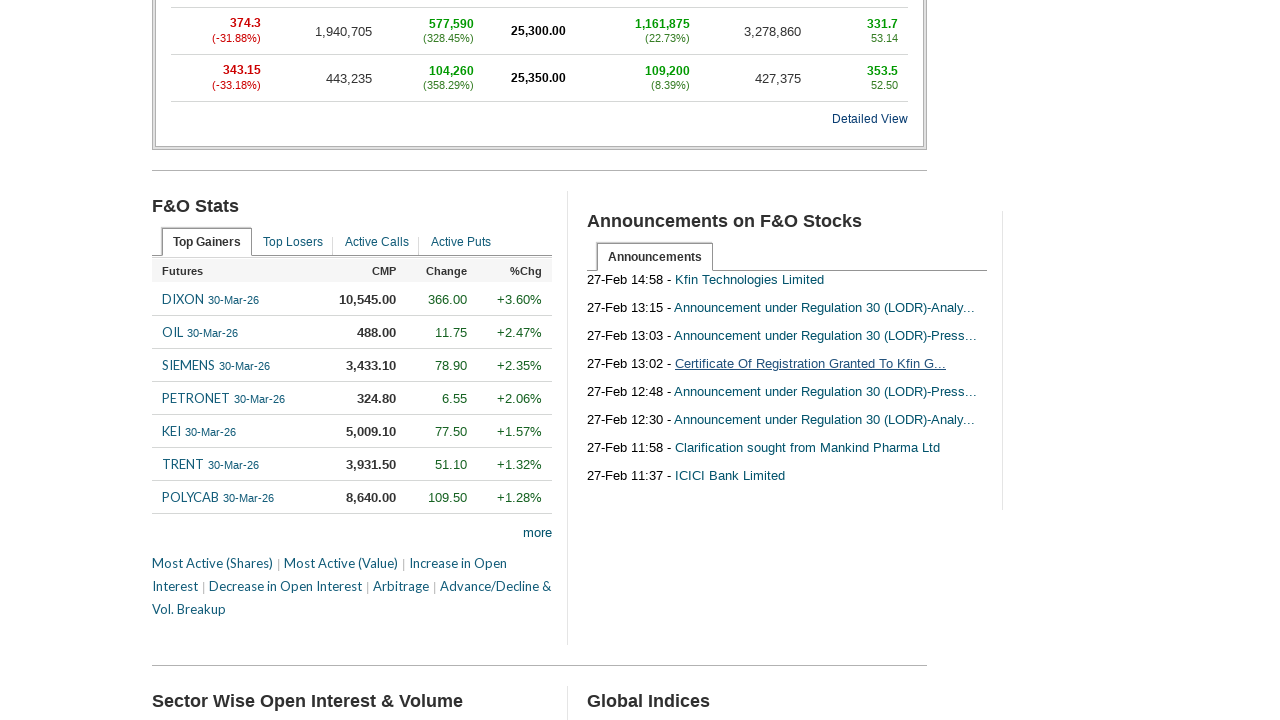

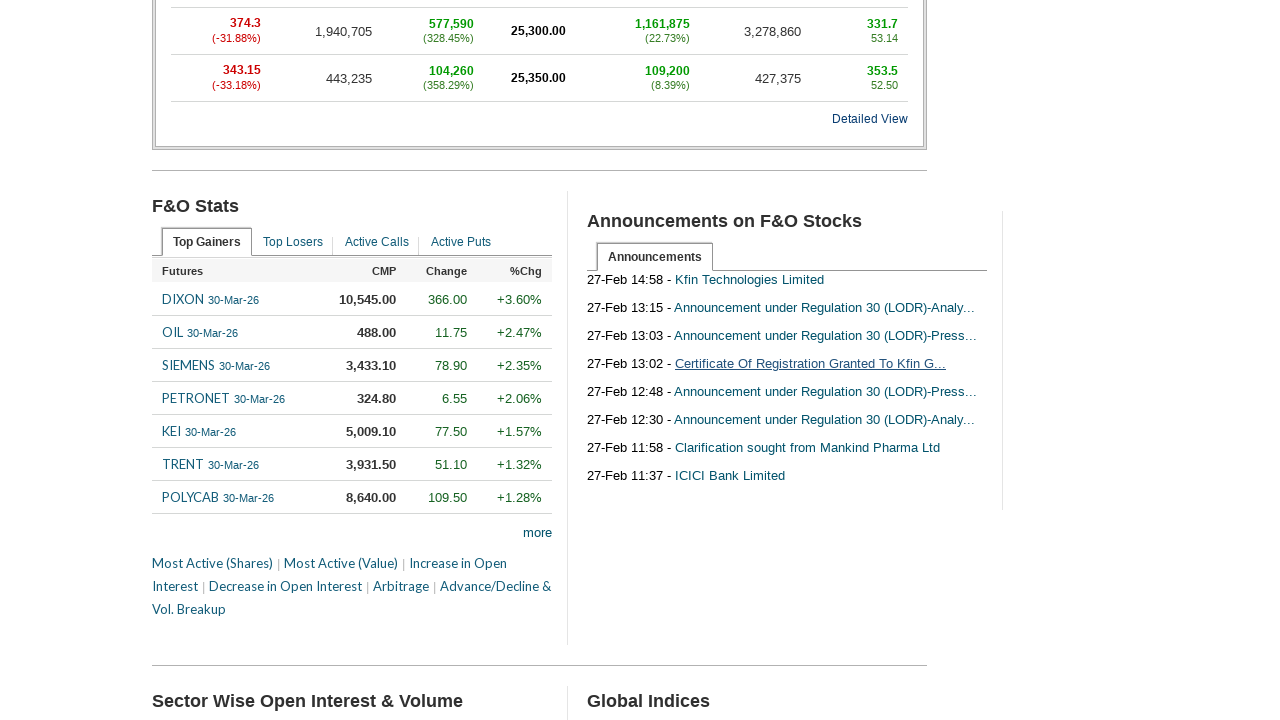